Tests browser tab handling by clicking a button to open a new tab, switching to it, verifying the sample heading text is present, closing the tab, and switching back to the parent window.

Starting URL: https://demoqa.com/browser-windows

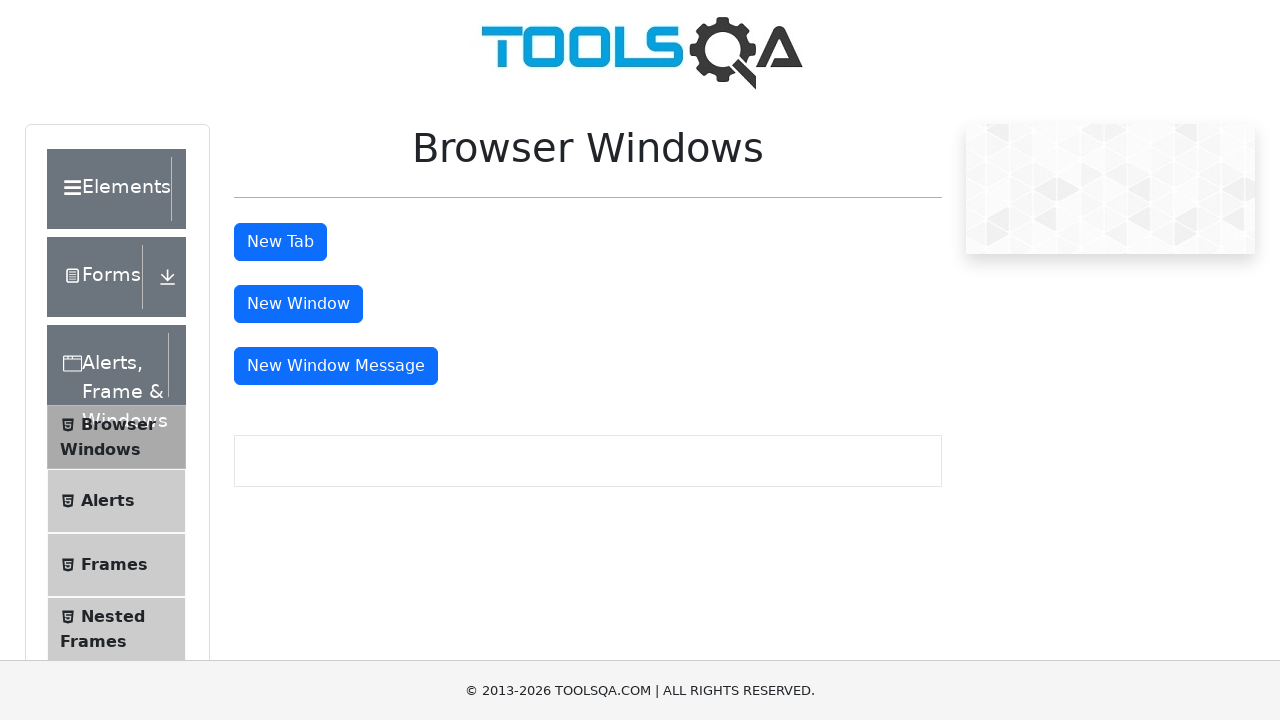

Clicked tab button to open new tab at (280, 242) on #tabButton
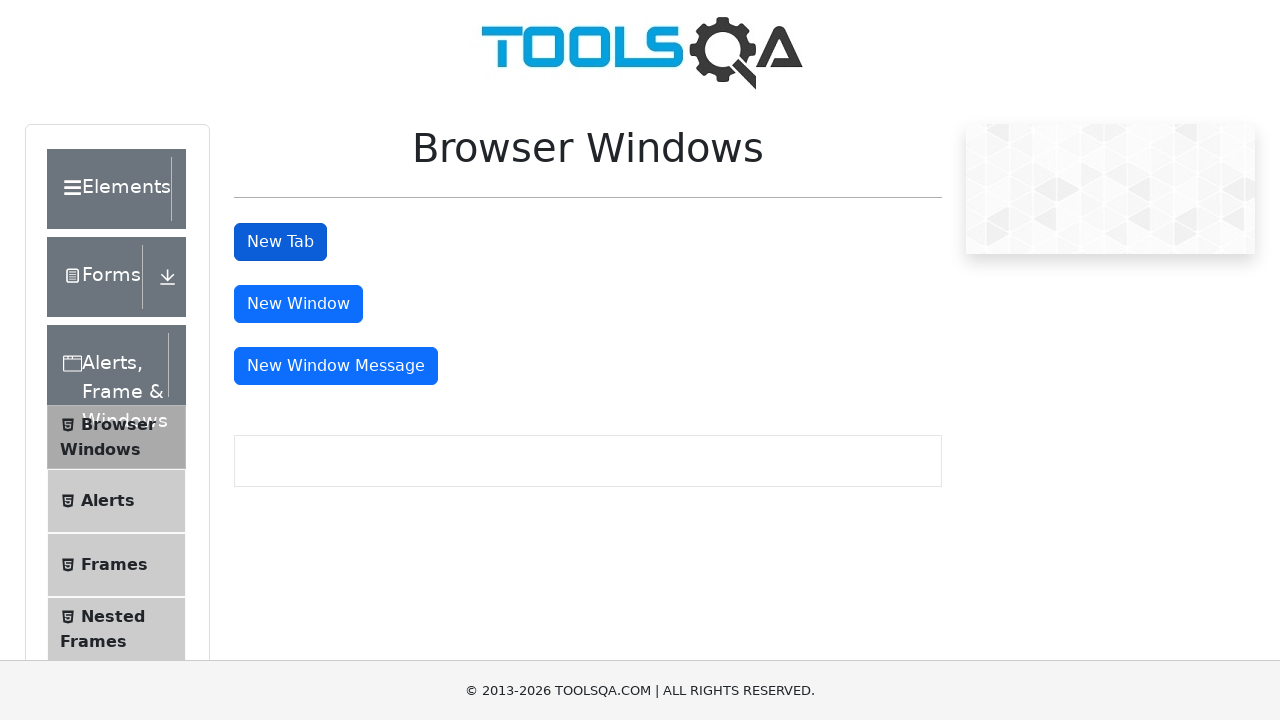

New tab opened and captured
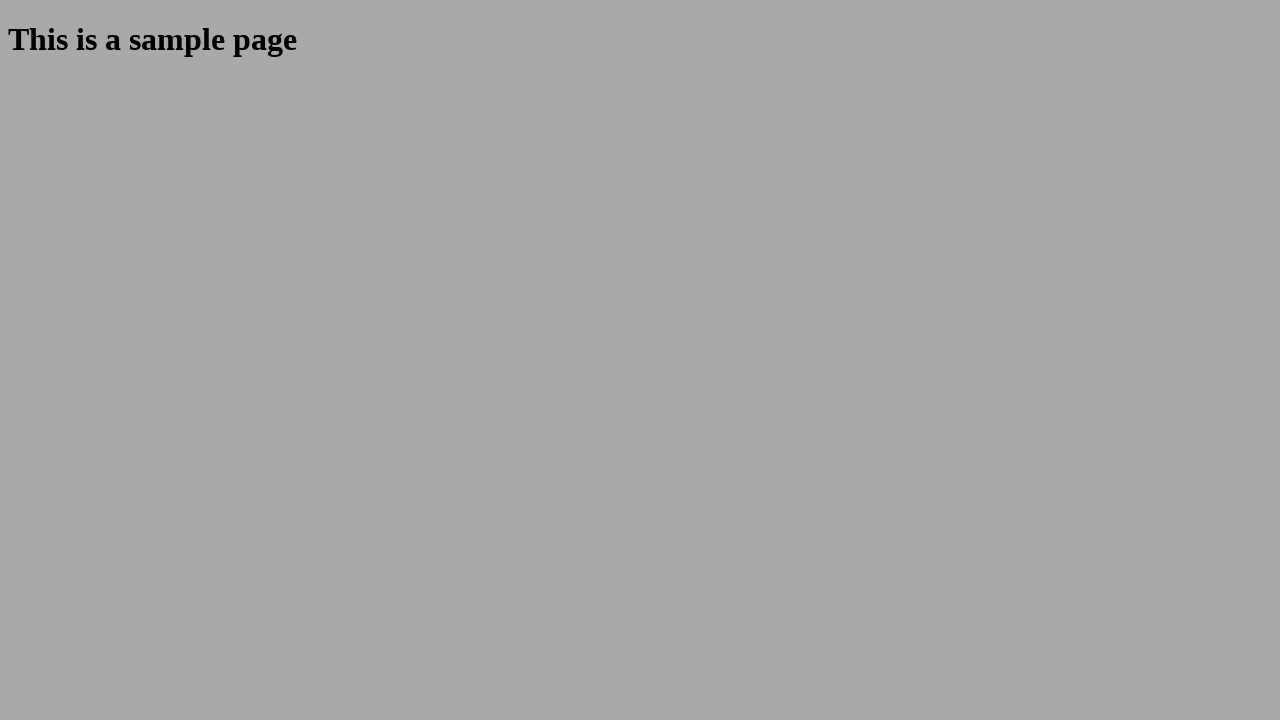

Sample heading element loaded in new tab
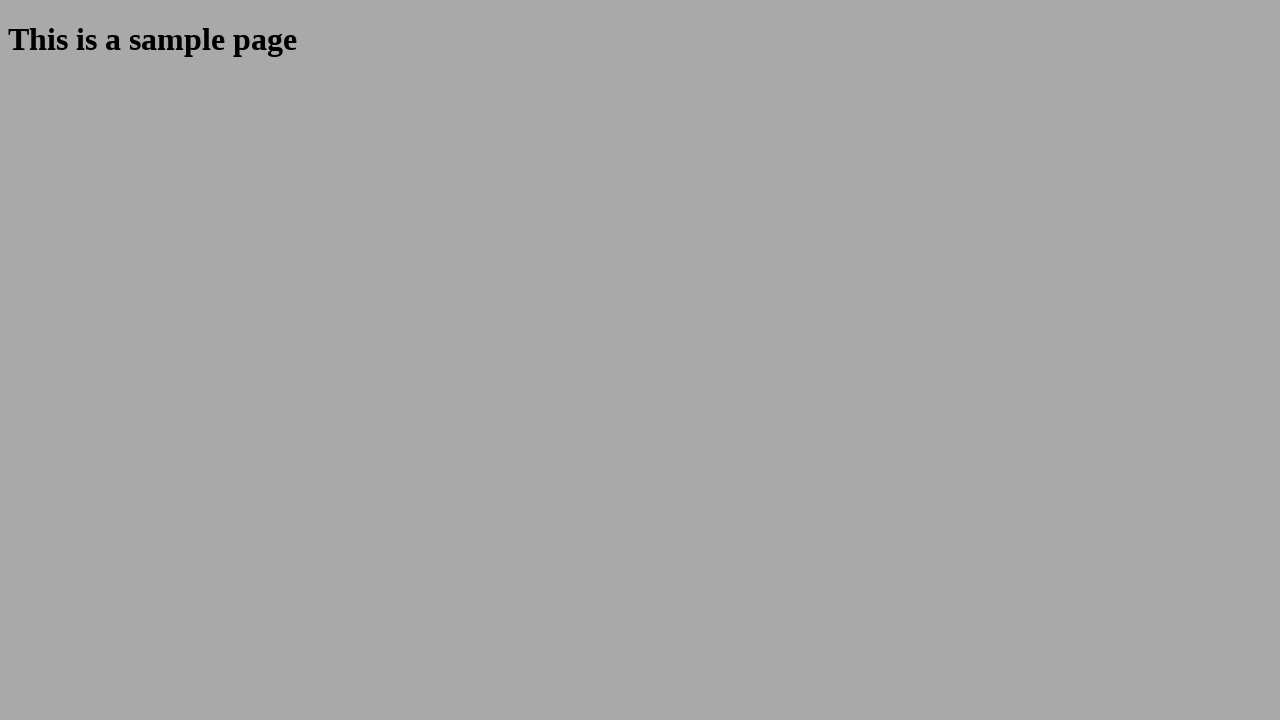

Retrieved heading text from new tab: 'This is a sample page'
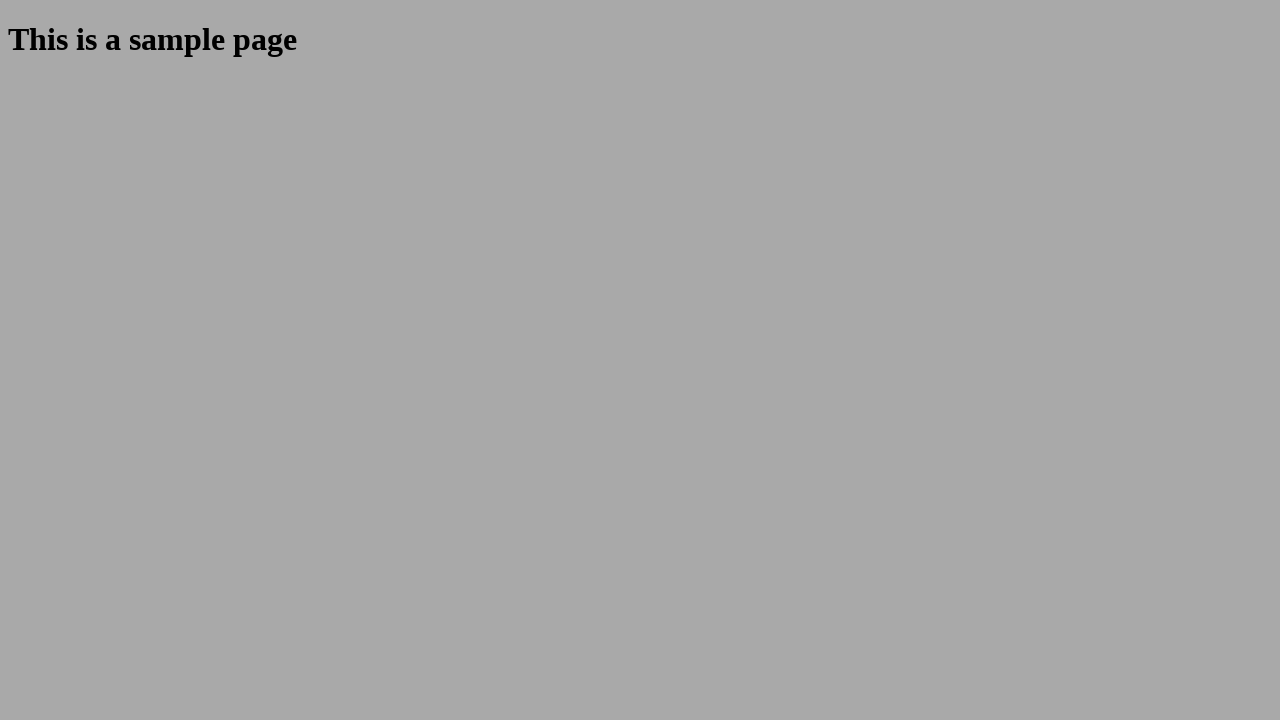

Closed new tab
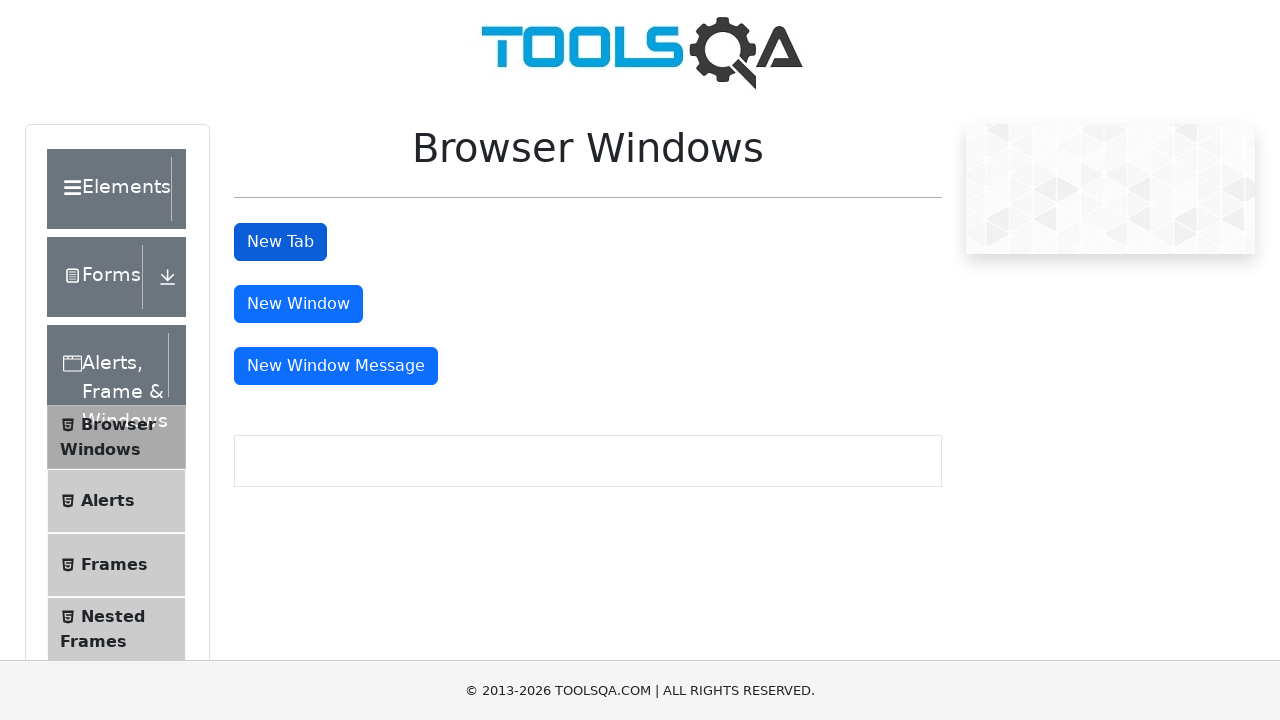

Verified parent page is active and tab button is visible
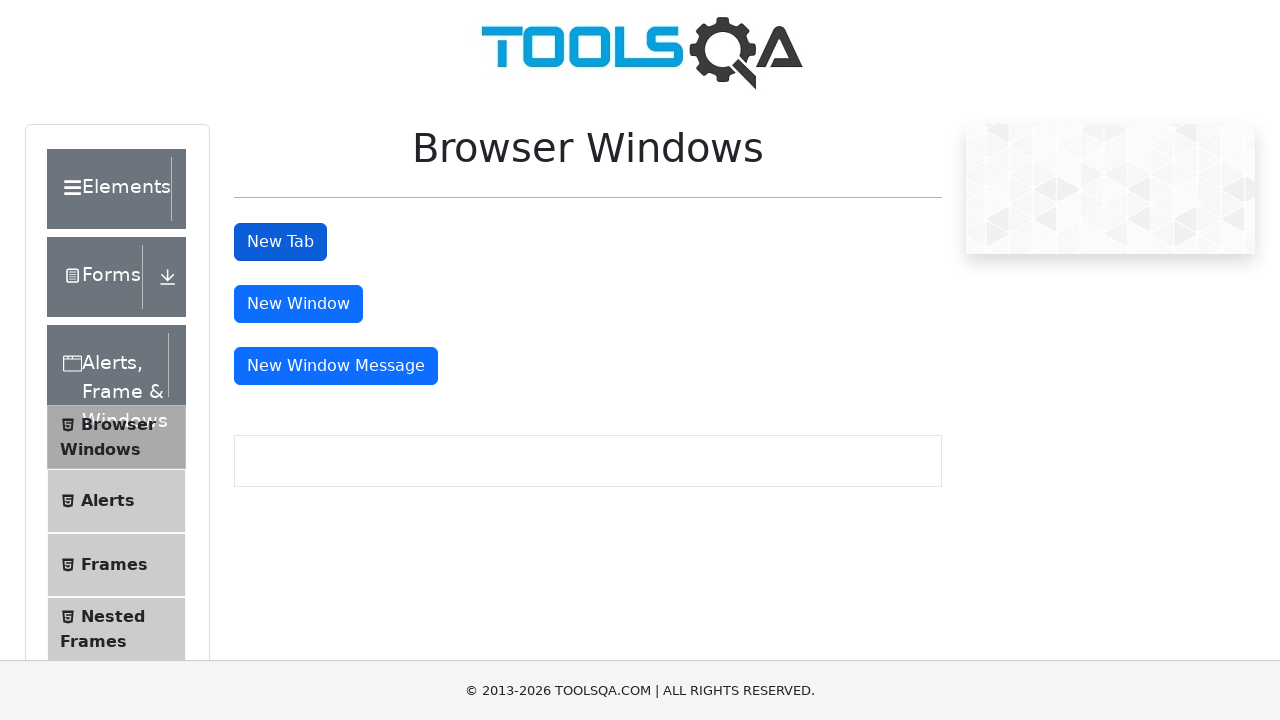

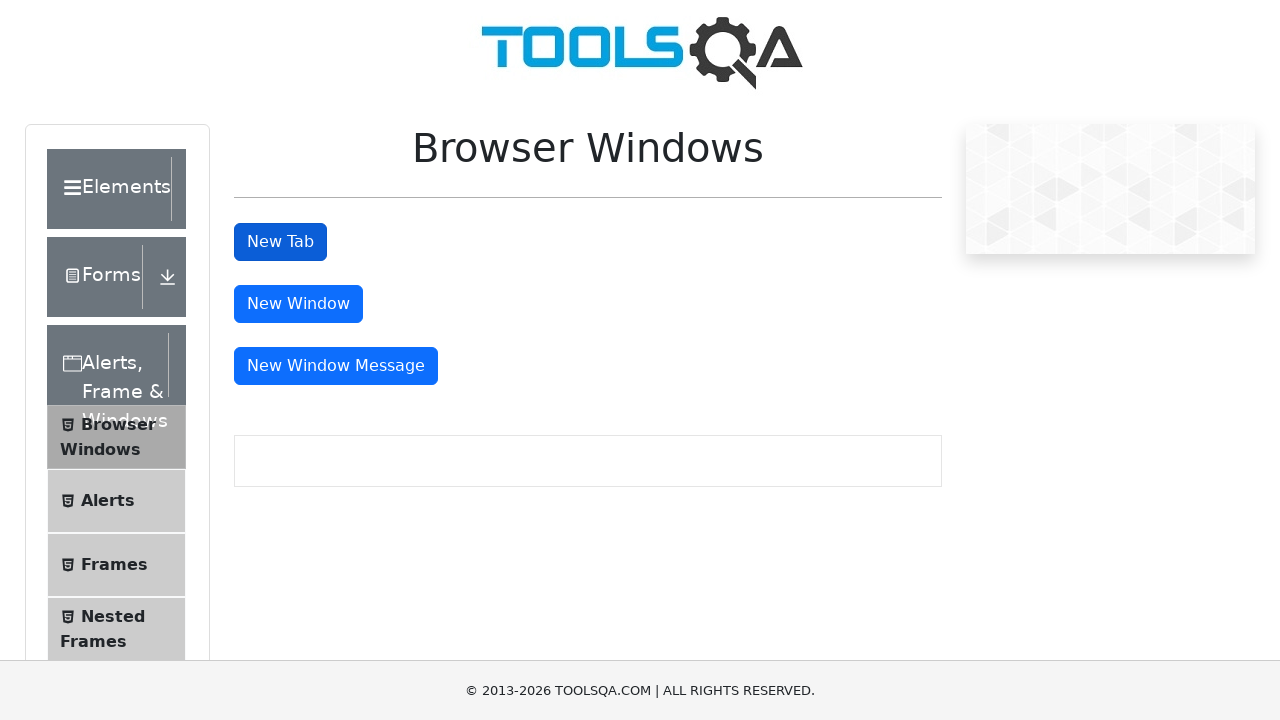